Tests e-commerce product search and add to cart functionality by searching for products containing "ber" and adding all matching items to the cart

Starting URL: https://rahulshettyacademy.com/seleniumPractise/#/

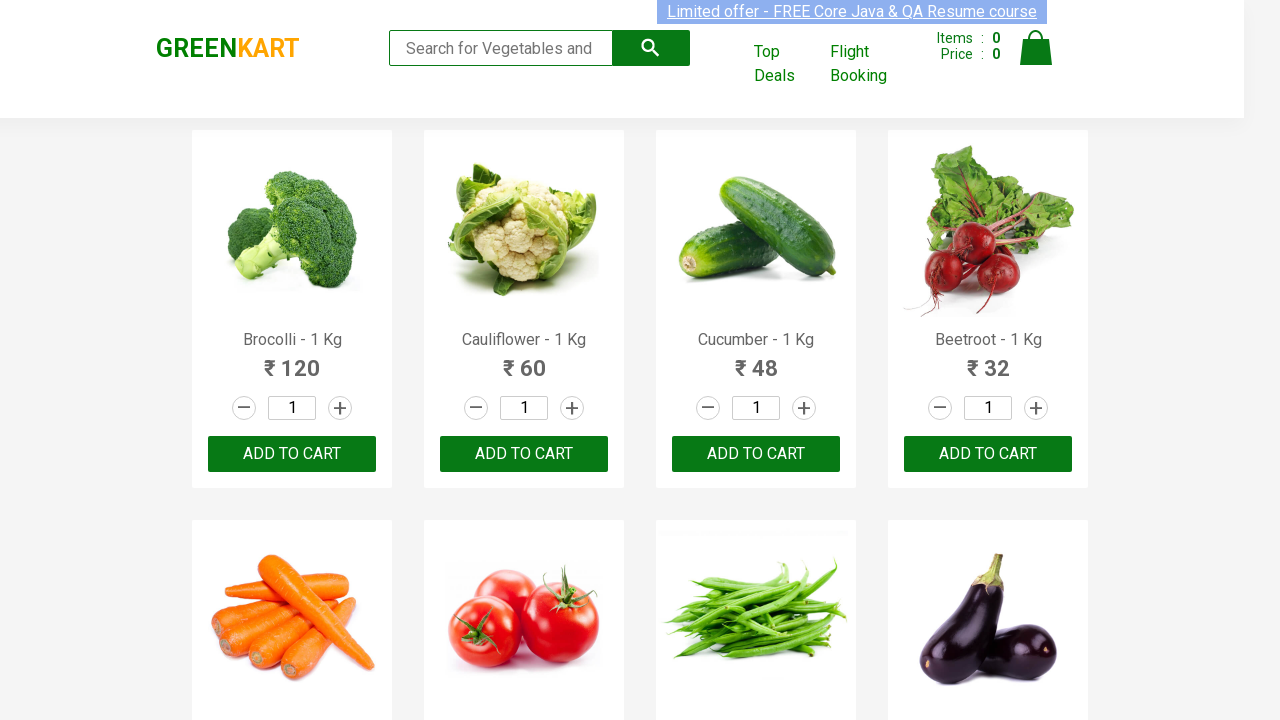

Filled search field with 'ber' on input.search-keyword
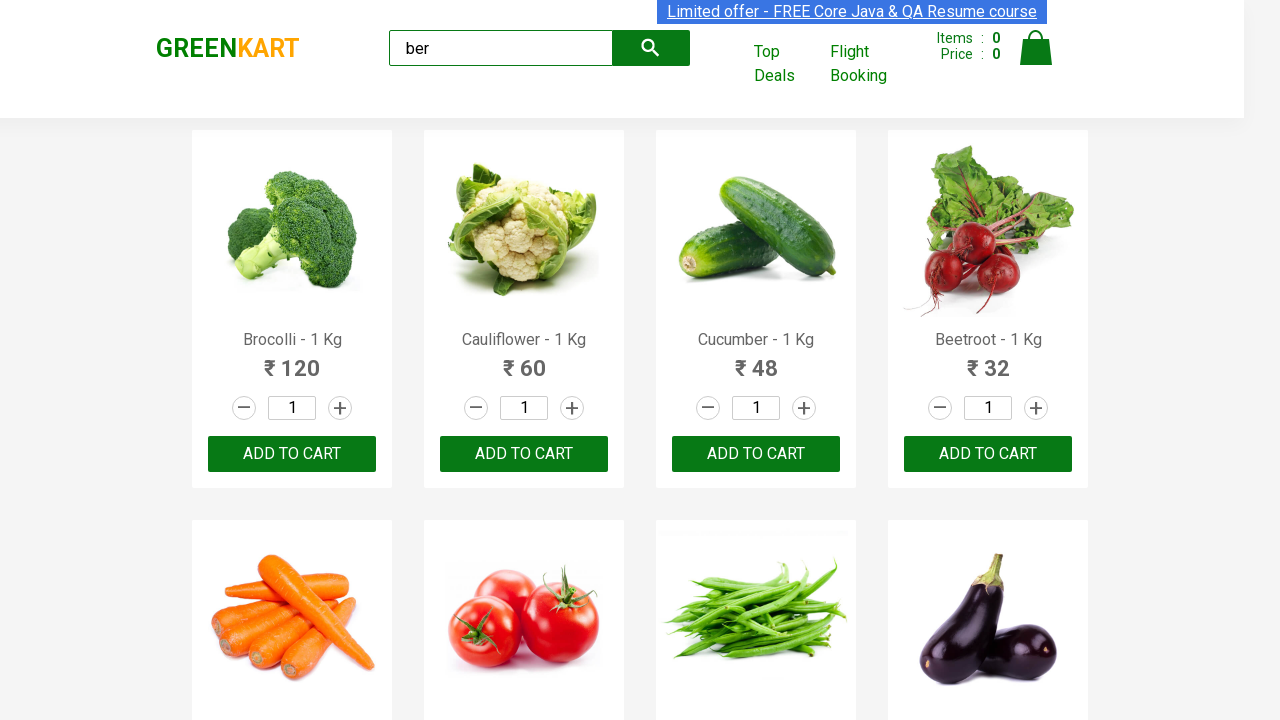

Waited 2000ms for search results to filter
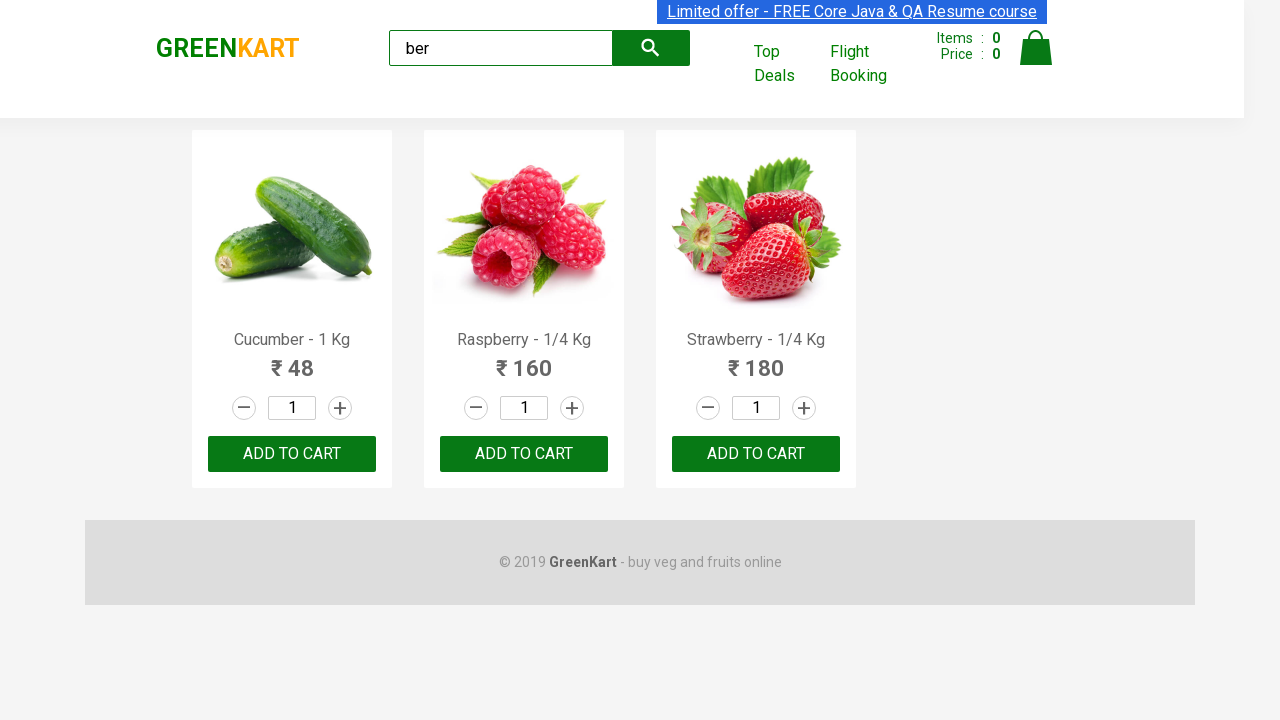

Retrieved all add to cart buttons for matching products
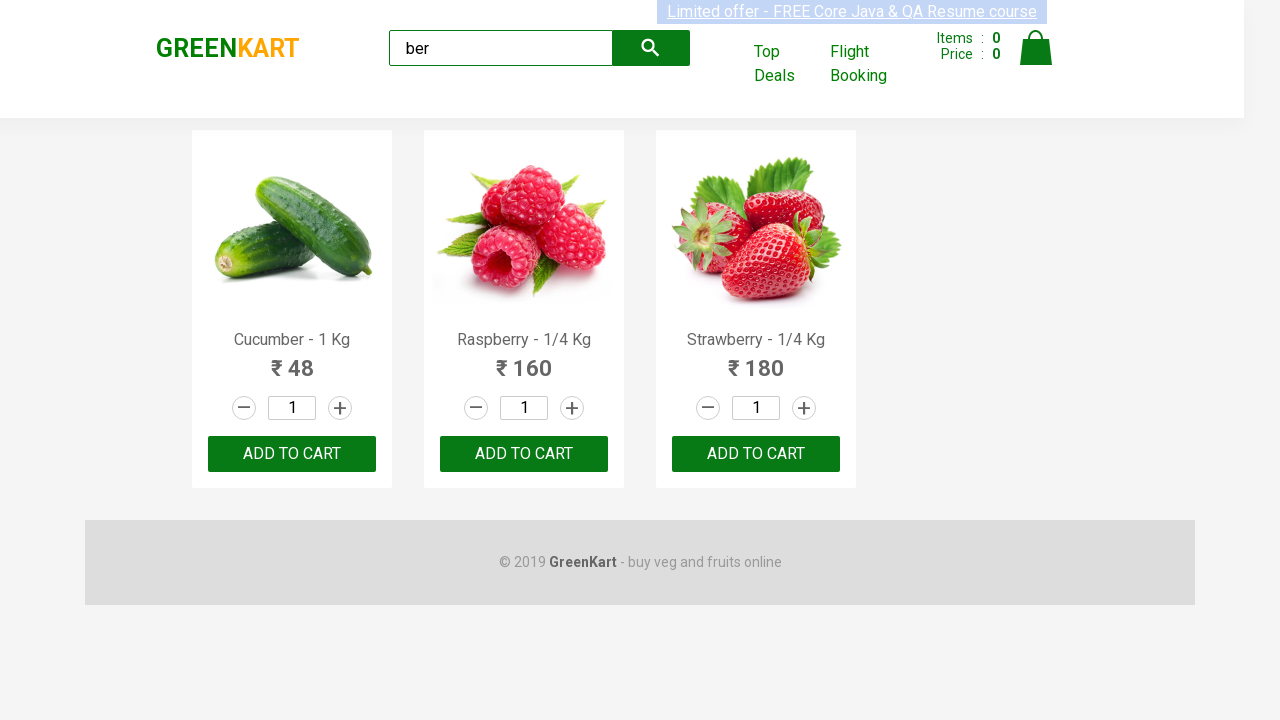

Clicked add to cart button for a product containing 'ber' at (292, 454) on xpath=//div[@class='products']/div[@class='product']/div[3]/button[@type='button
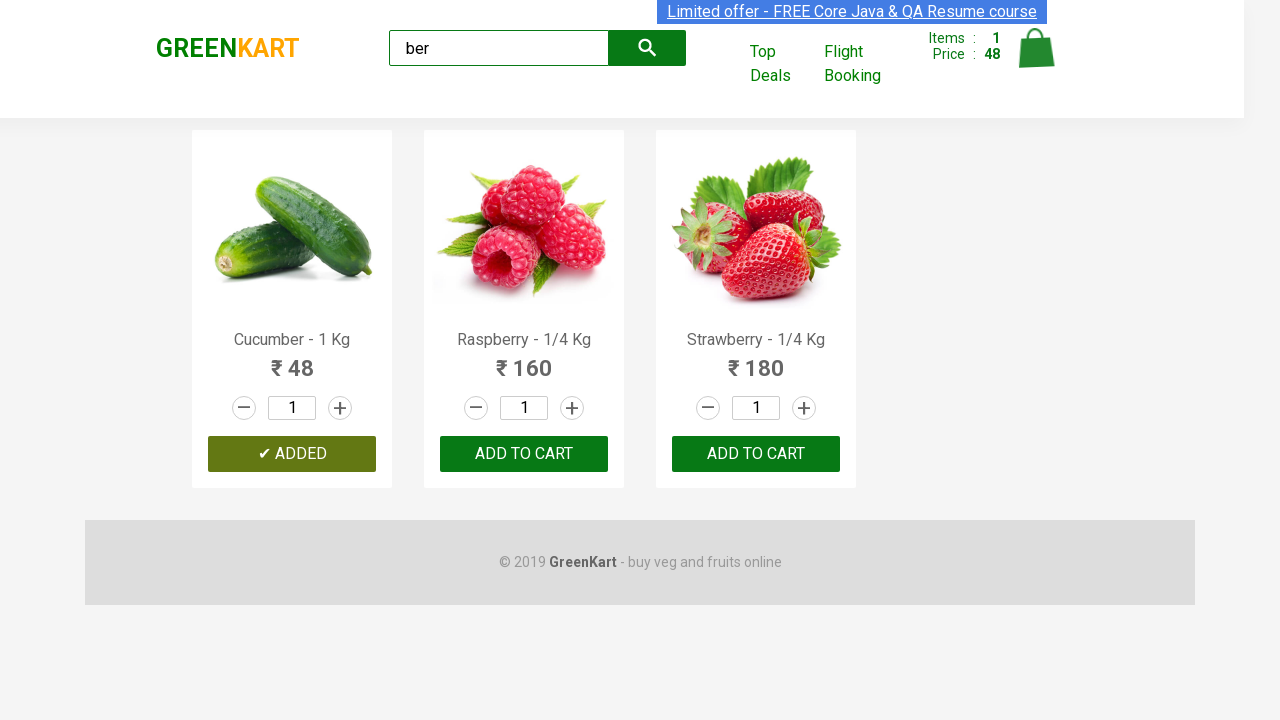

Waited 2000ms after adding item to cart
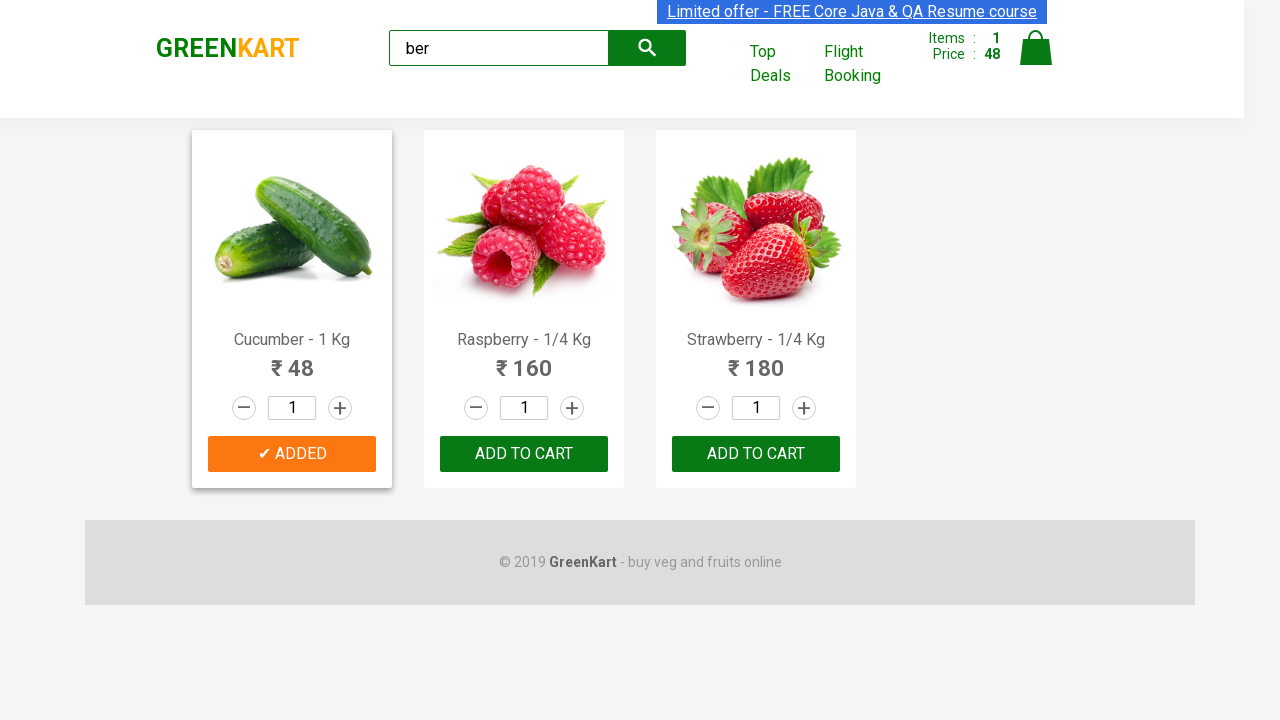

Clicked add to cart button for a product containing 'ber' at (524, 454) on xpath=//div[@class='products']/div[@class='product']/div[3]/button[@type='button
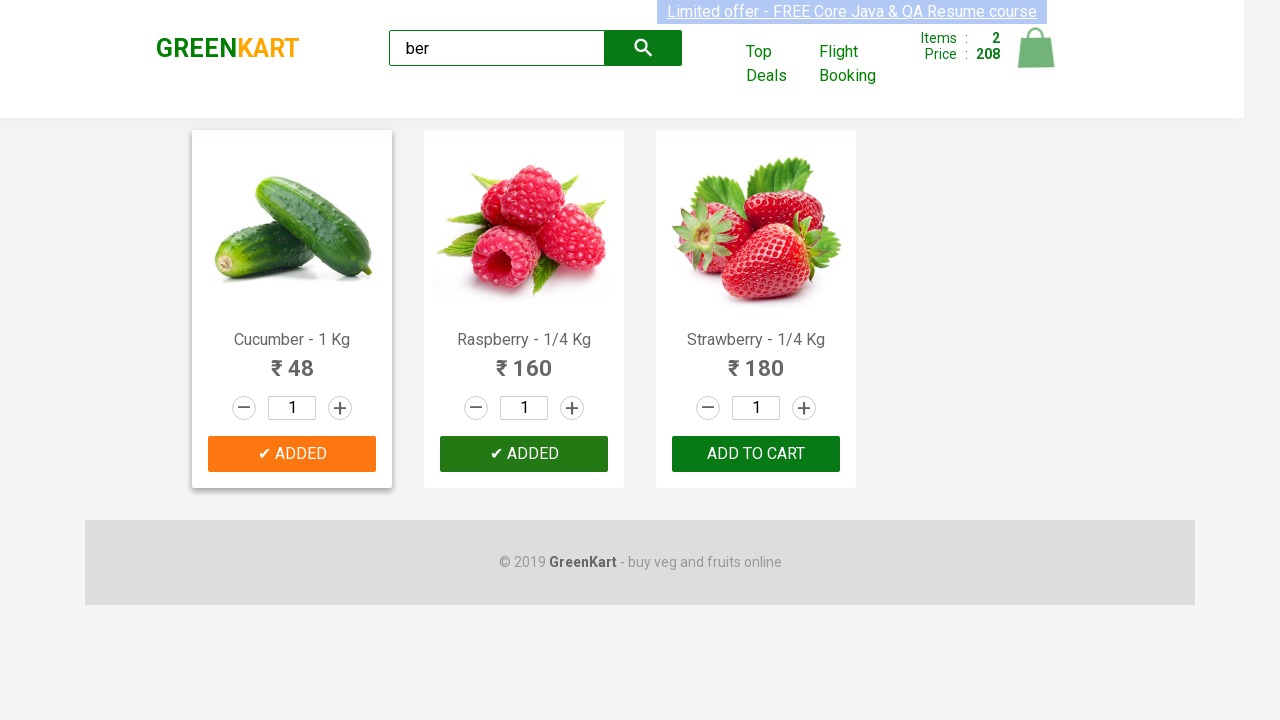

Waited 2000ms after adding item to cart
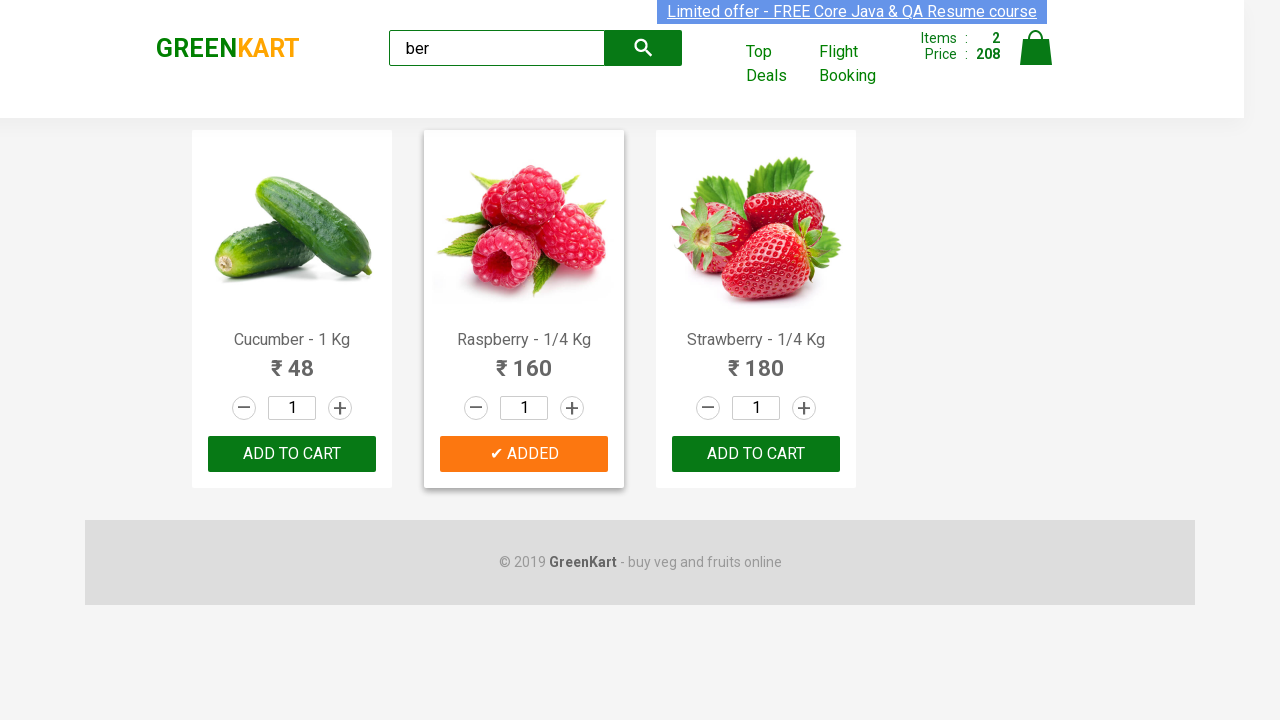

Clicked add to cart button for a product containing 'ber' at (756, 454) on xpath=//div[@class='products']/div[@class='product']/div[3]/button[@type='button
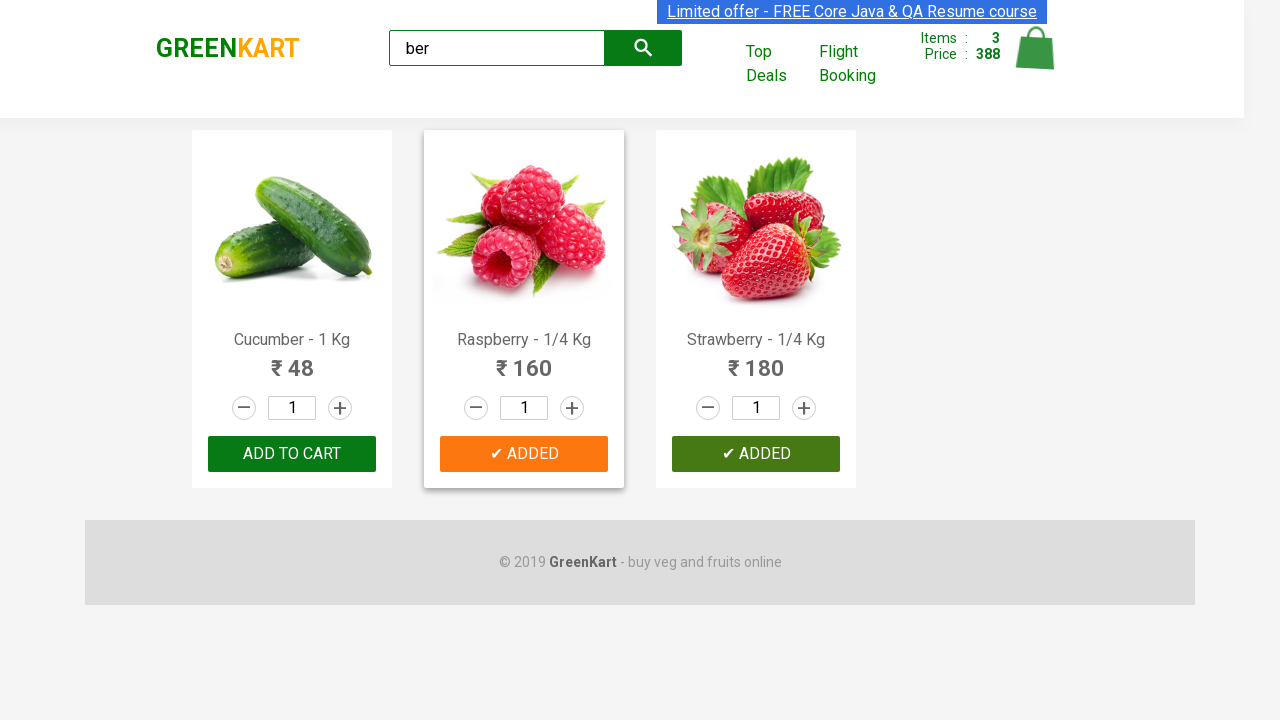

Waited 2000ms after adding item to cart
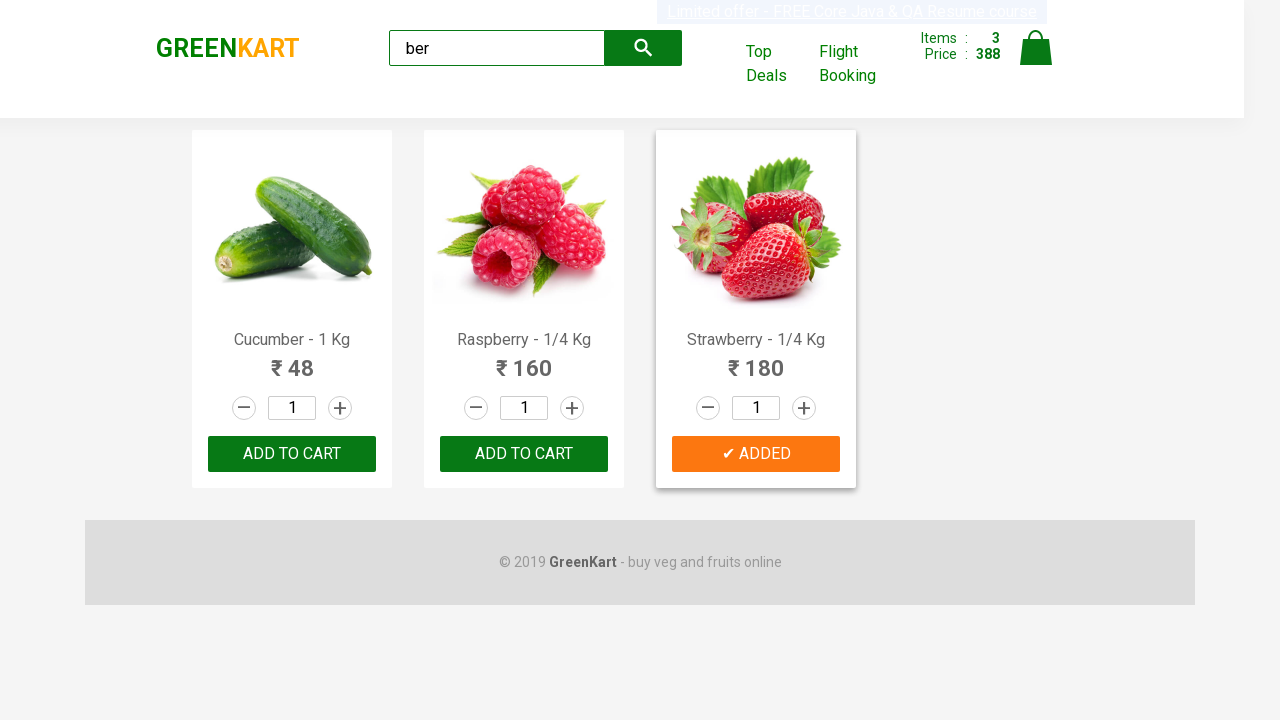

Verified cart count displays 3 items
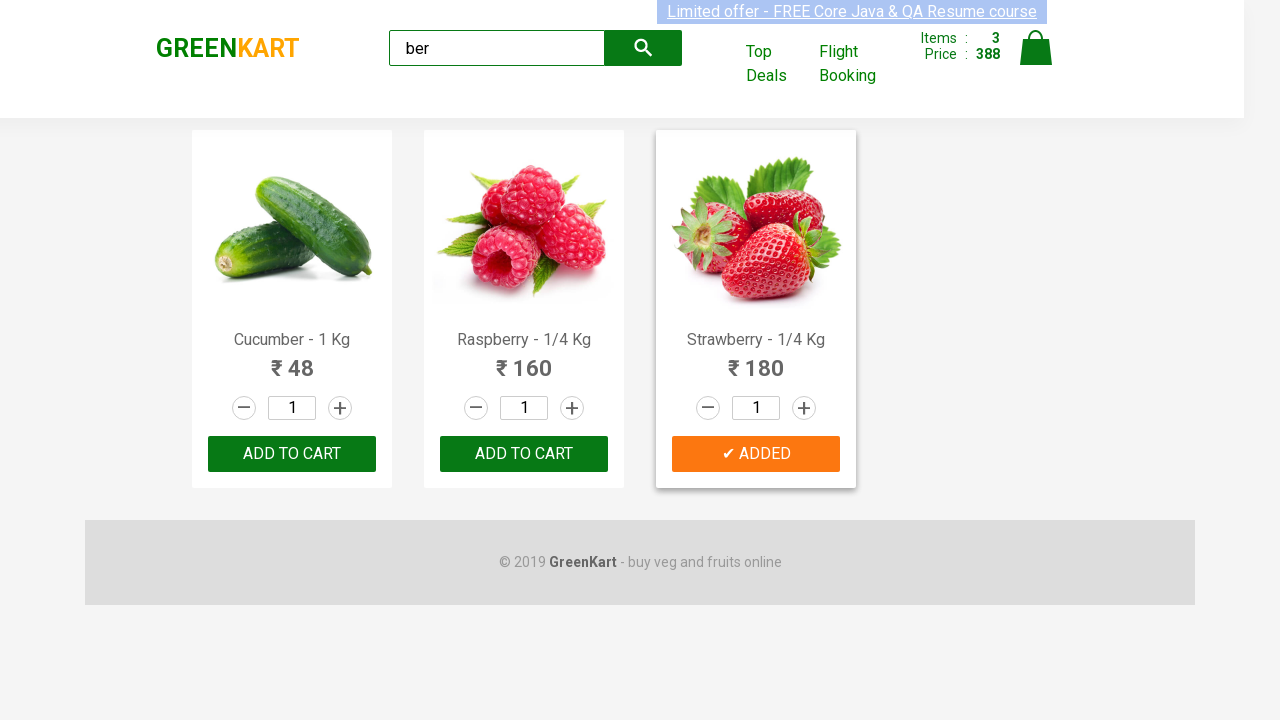

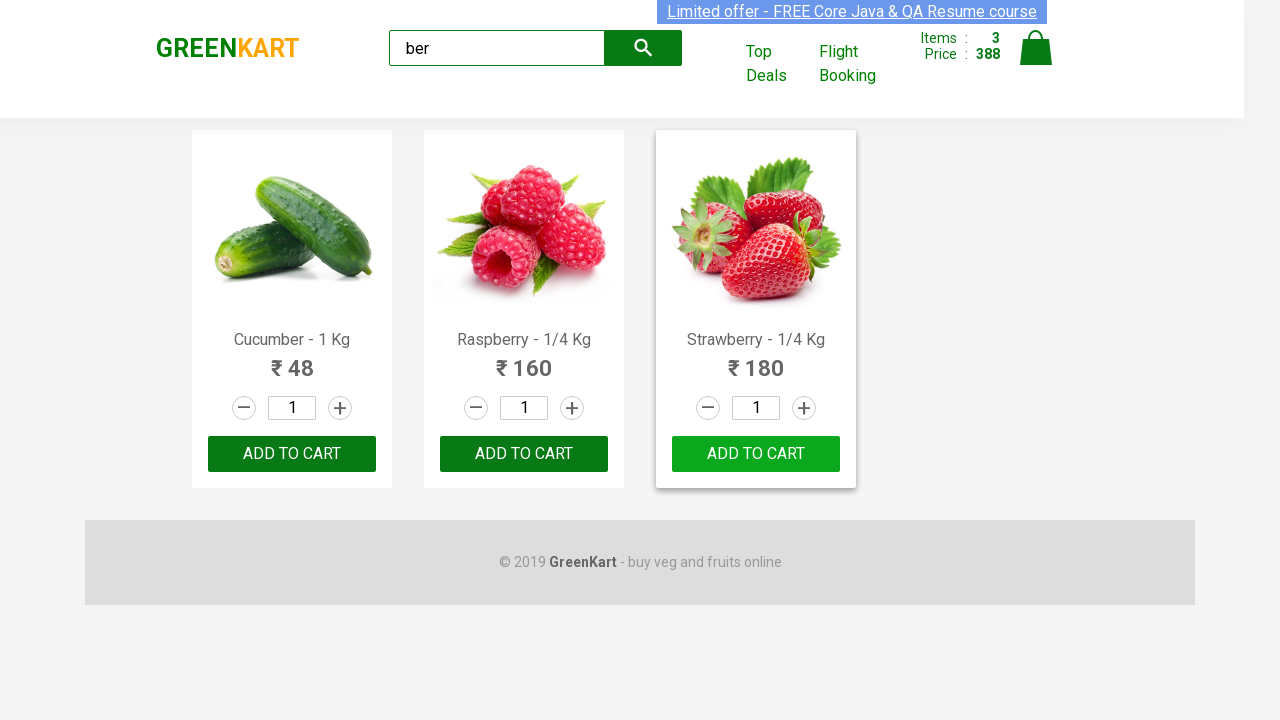